Tests switching to an iframe by ID and performing a double-click action, then verifies the resulting text change

Starting URL: https://seleniumbase.io/w3schools/double_click

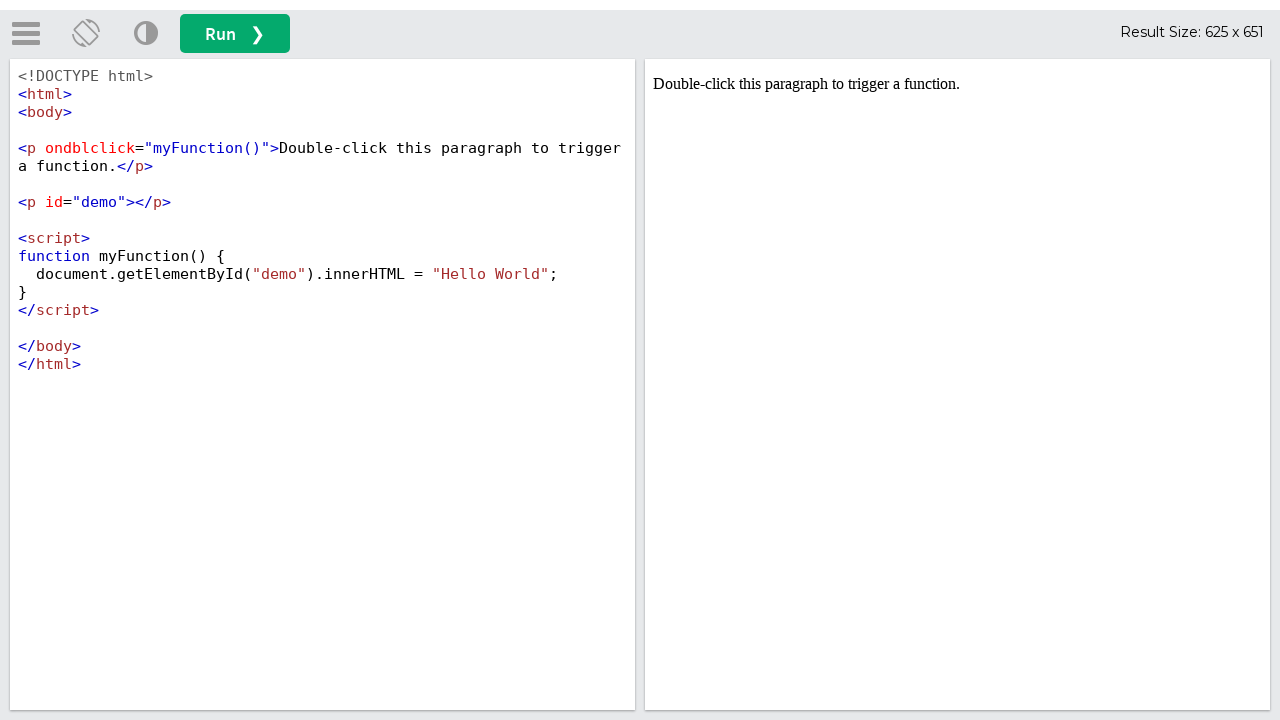

Clicked run button to load iframe content at (235, 34) on button#runbtn
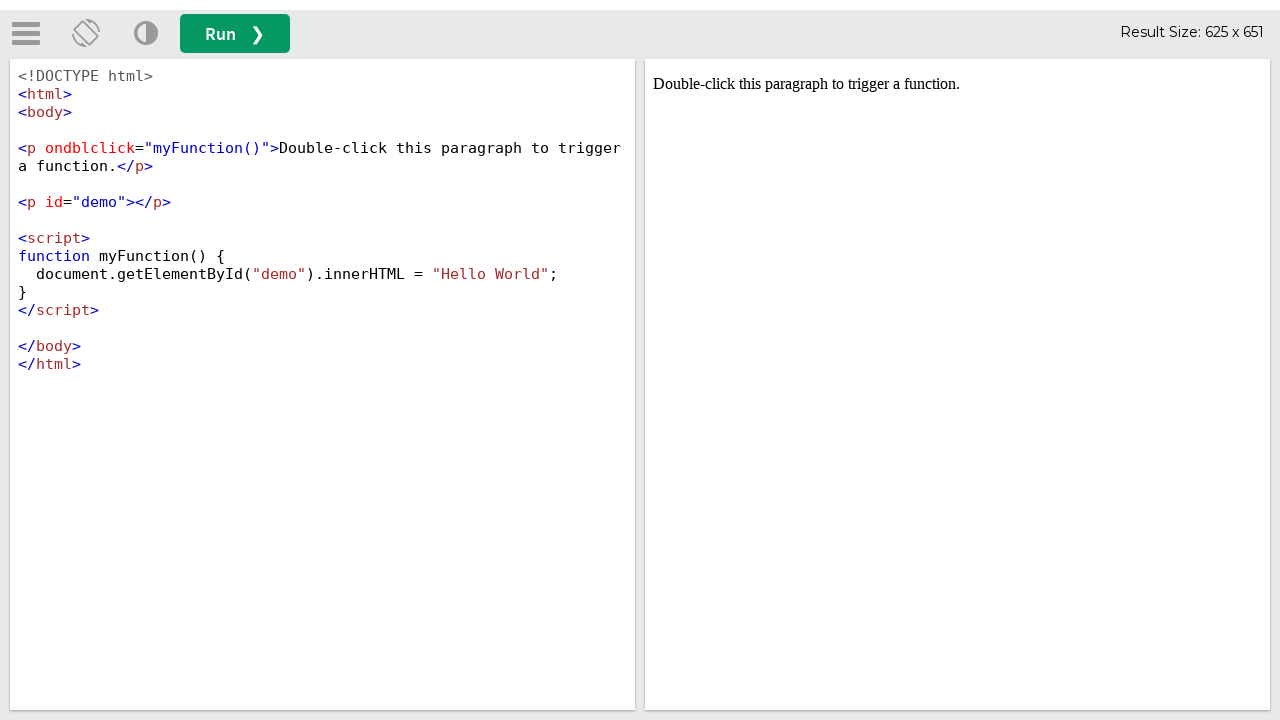

Located iframe by ID 'iframeResult'
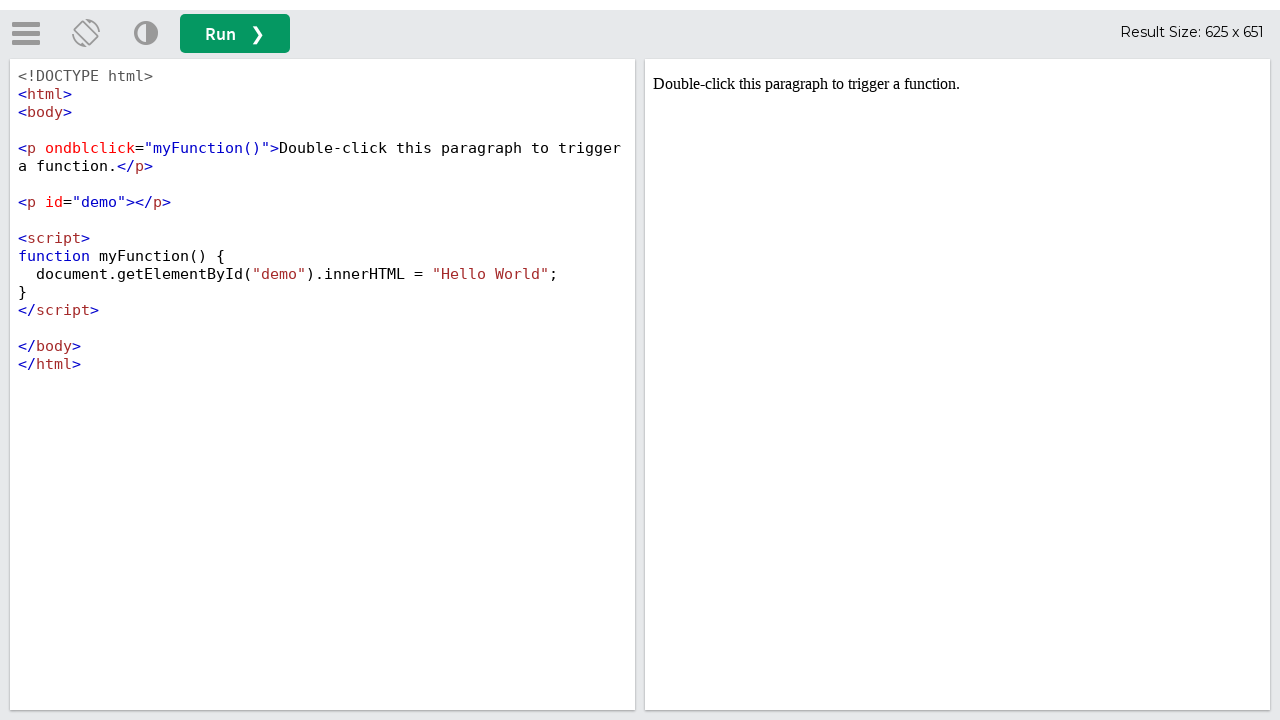

Double-clicked element with ondblclick handler at (958, 84) on iframe#iframeResult >> internal:control=enter-frame >> [ondblclick="myFunction()
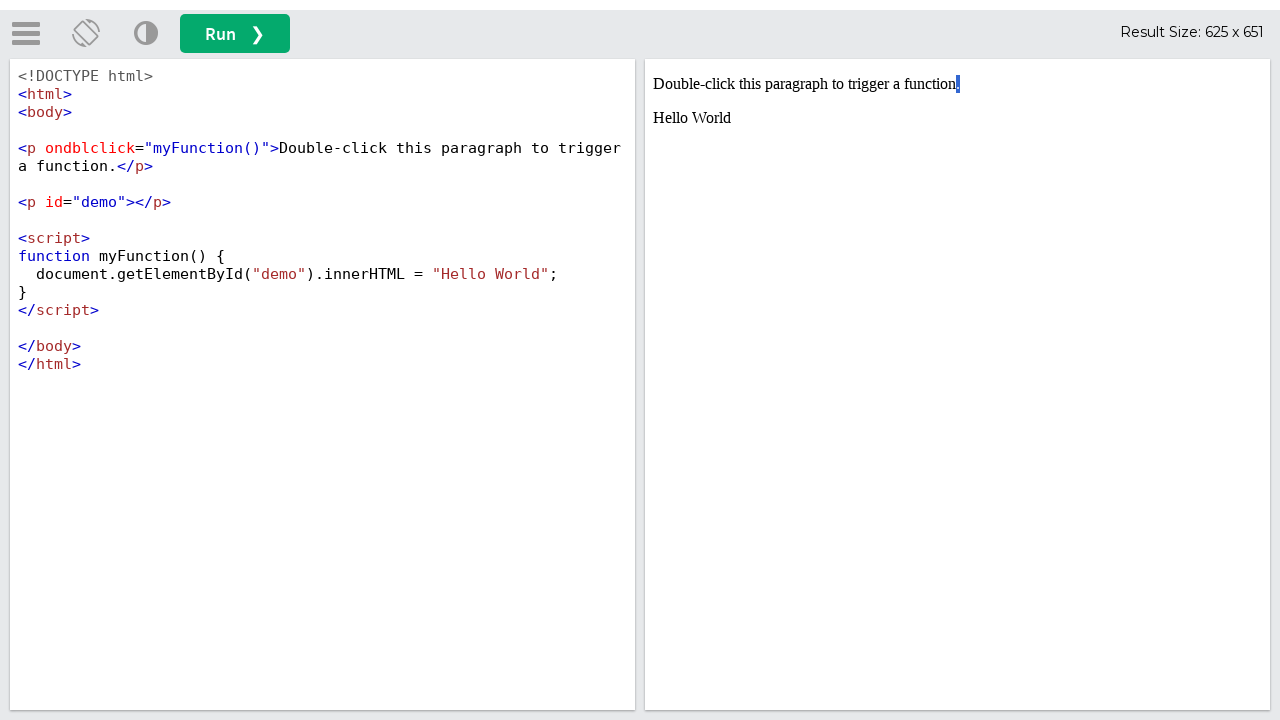

Waited for #demo element to be visible
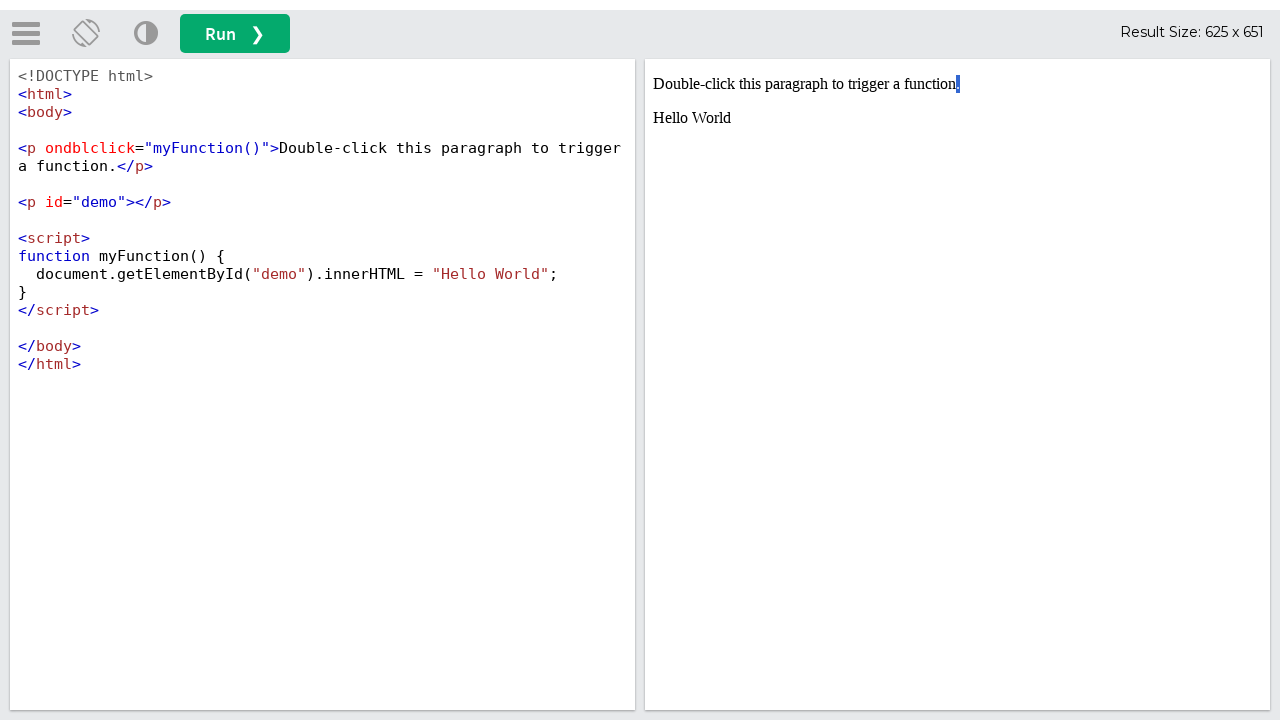

Verified text changed to 'Hello World'
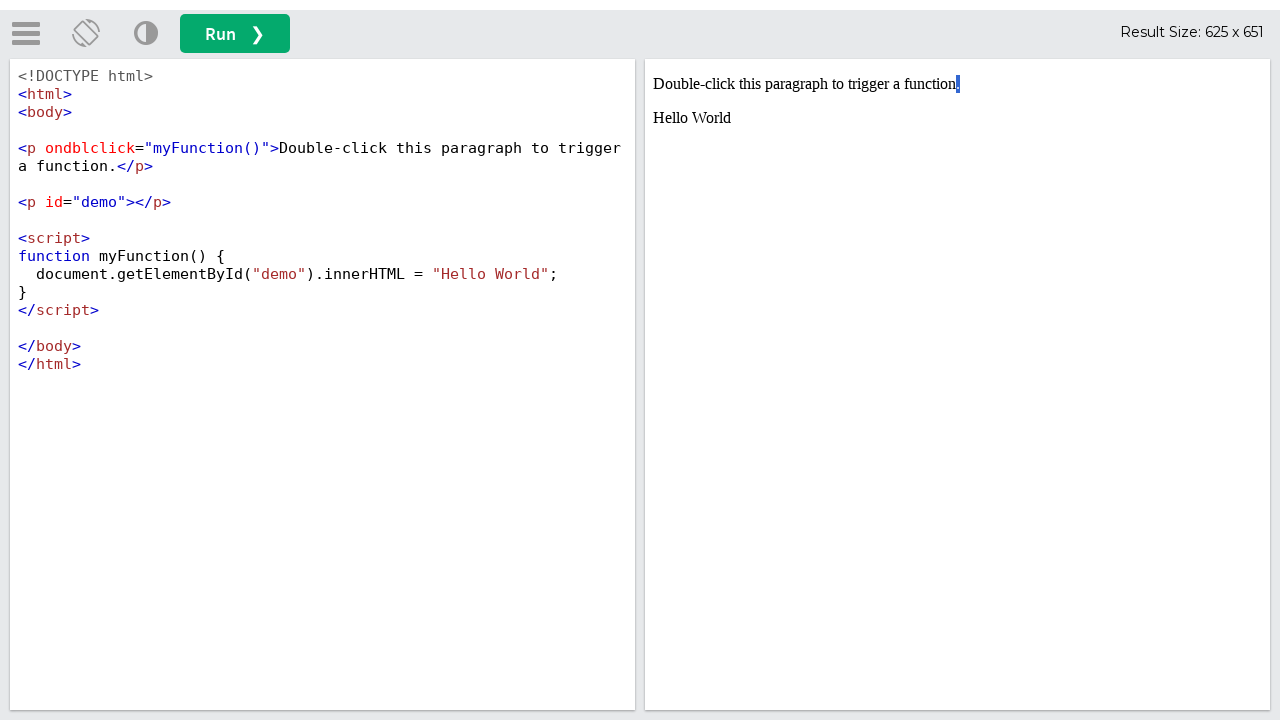

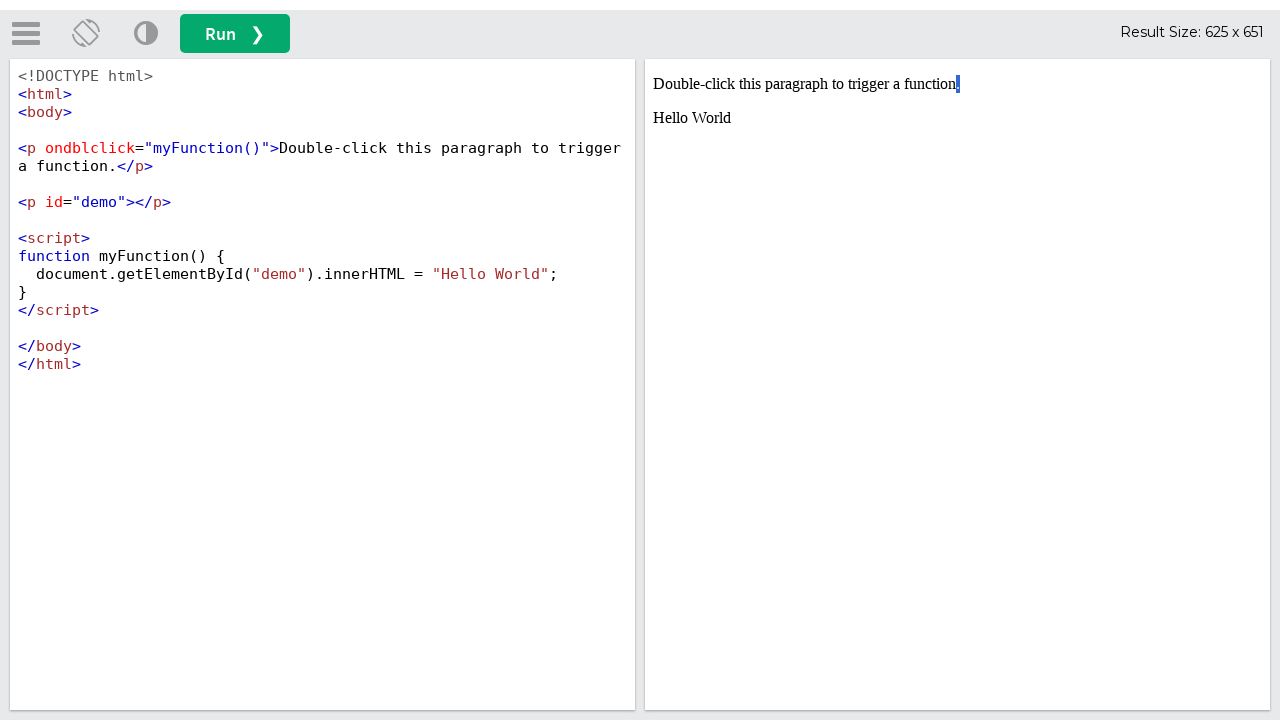